Tests JavaScript alert handling by clicking a button that triggers an alert popup and then dismissing it

Starting URL: https://echoecho.com/javascript4.htm

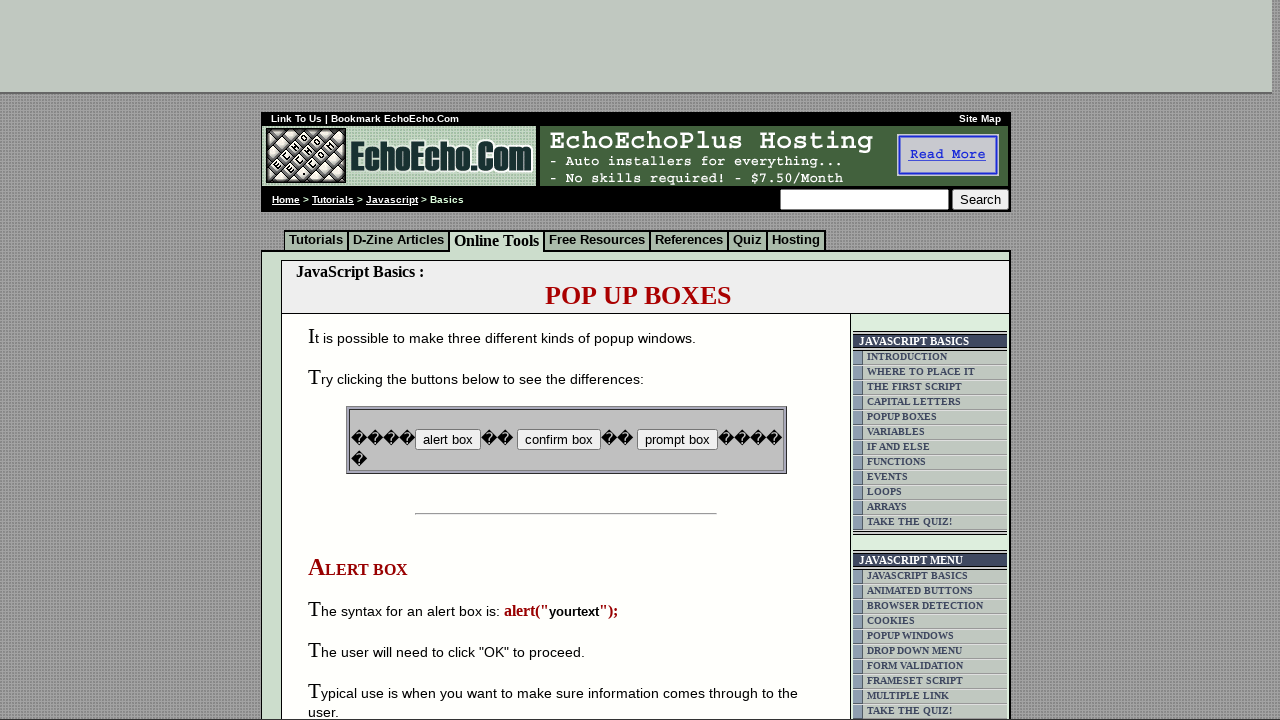

Navigated to JavaScript alert test page
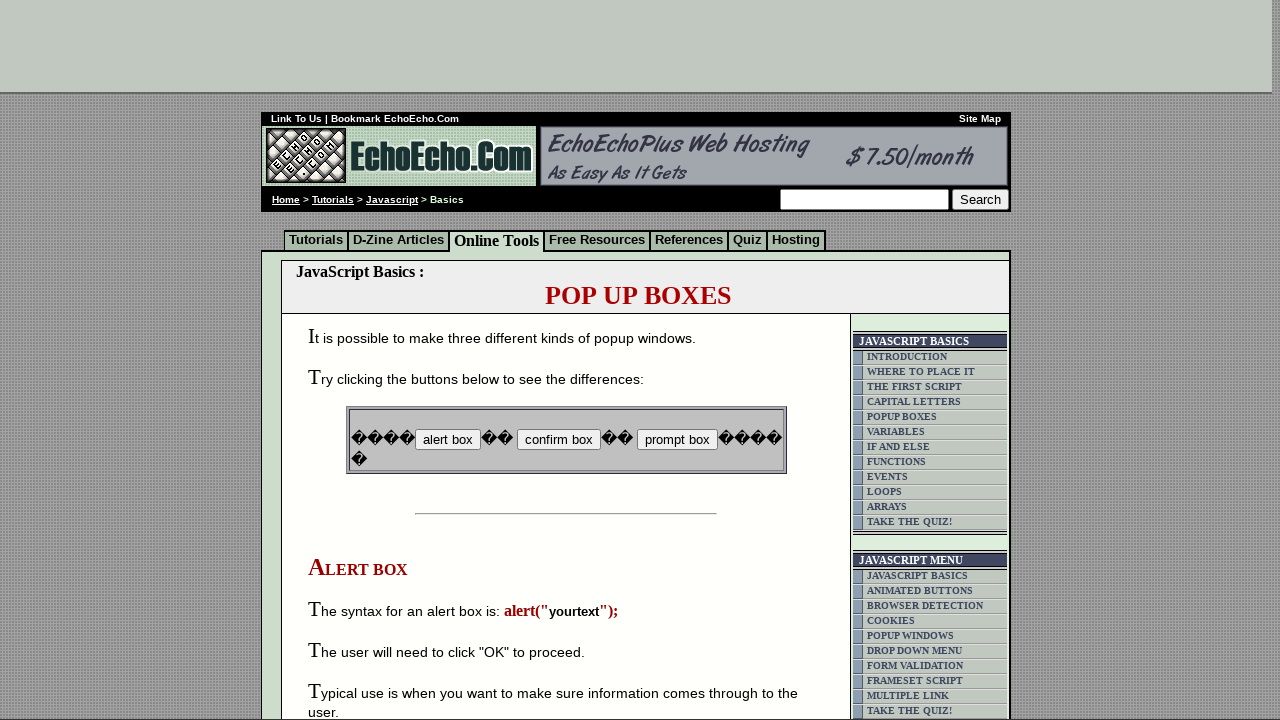

Clicked button that triggers JavaScript alert at (558, 440) on input[name='B2']
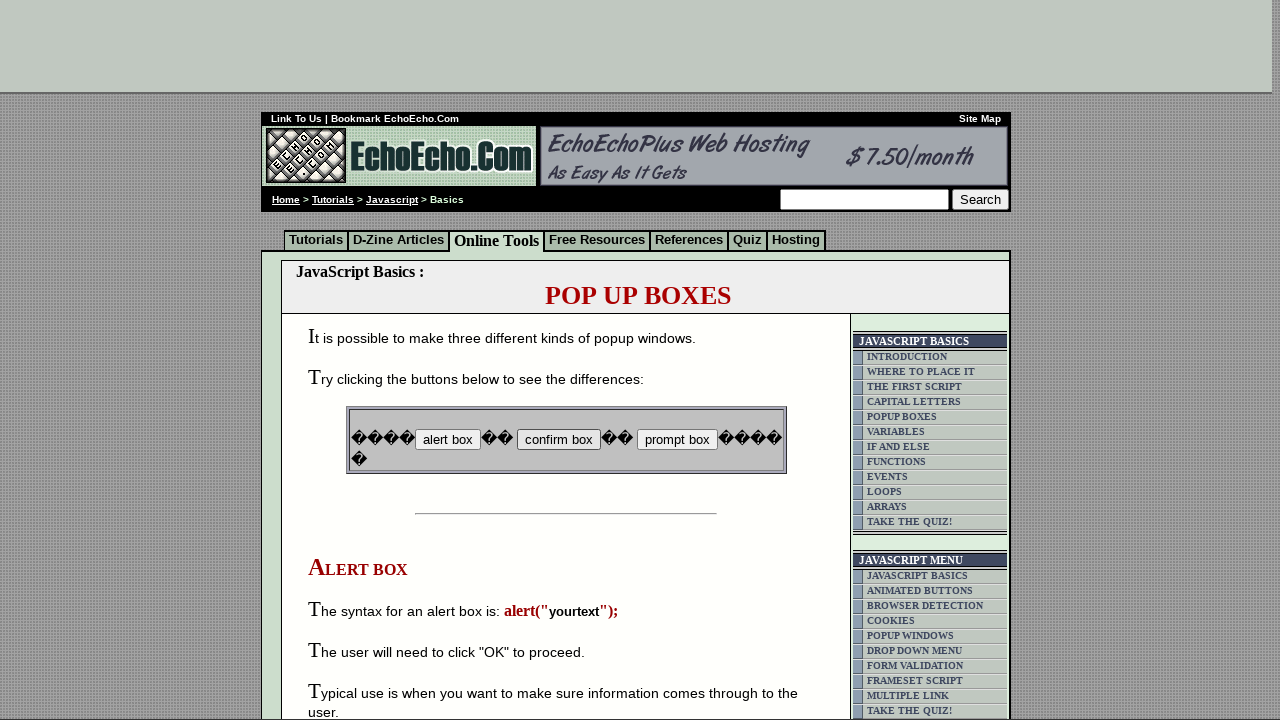

Set up dialog handler to dismiss alerts
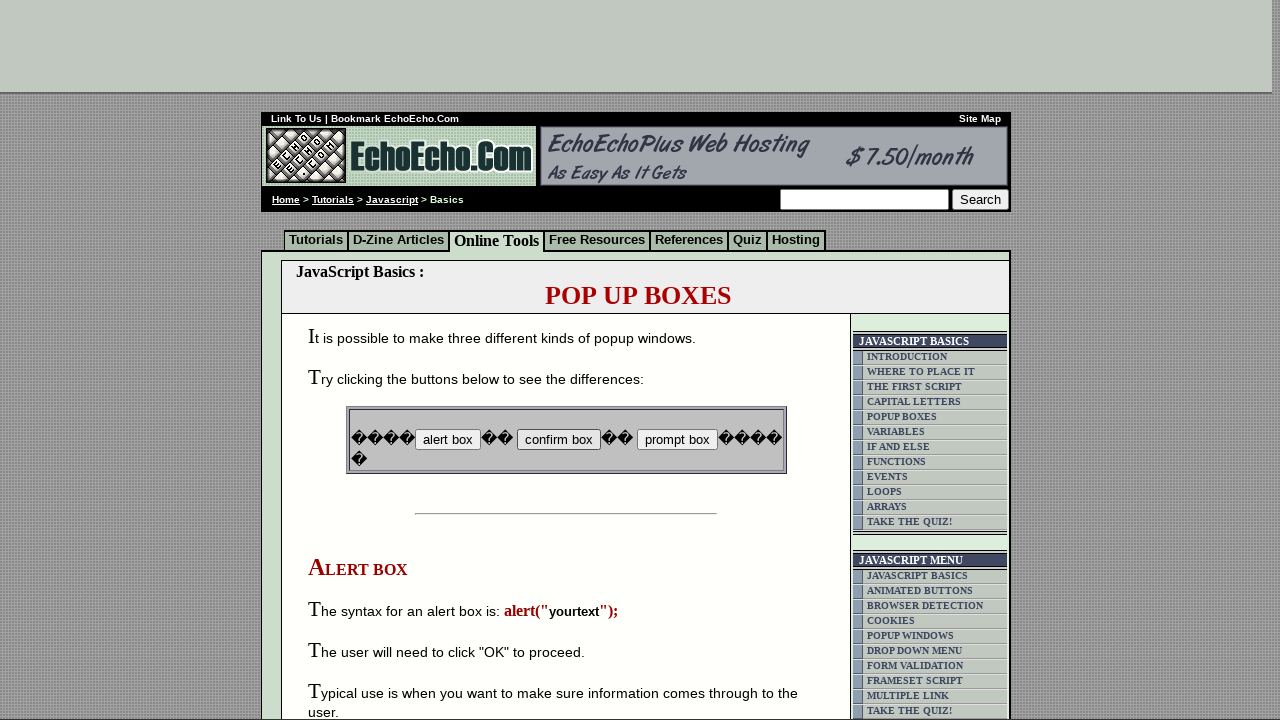

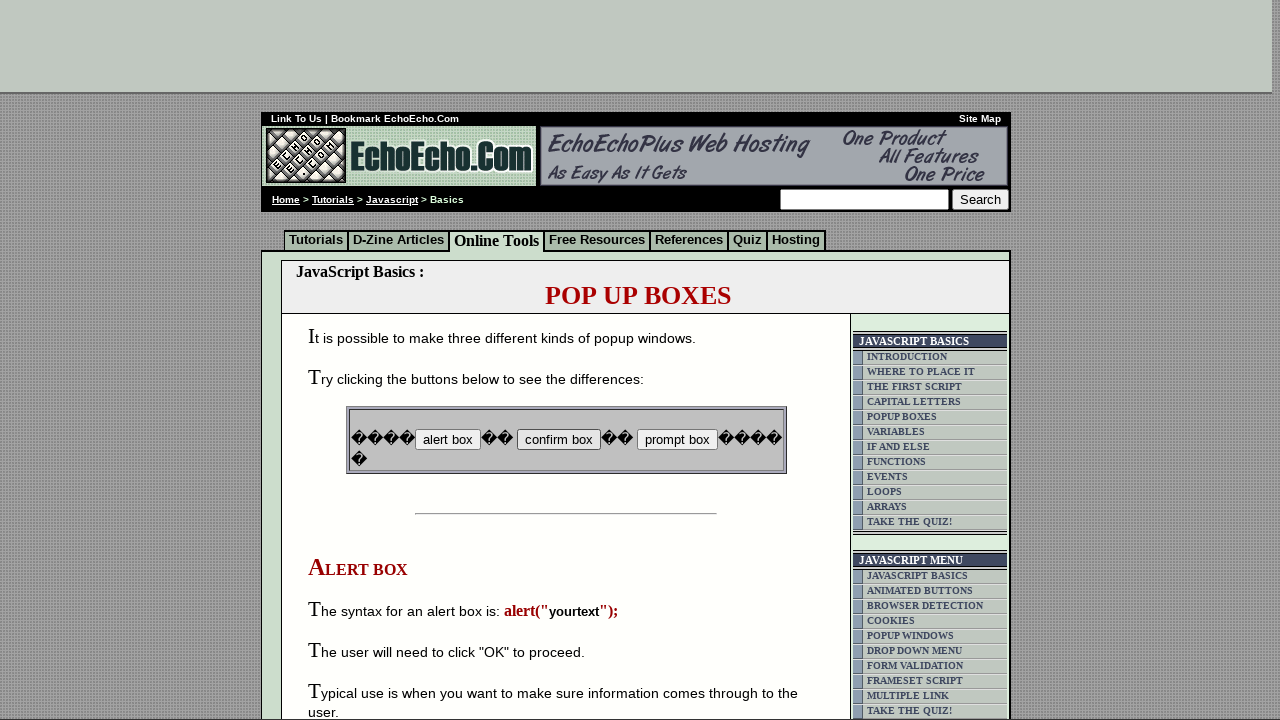